Tests A/B testing page by clicking the A/B Testing link and verifying the page heading loads with either the control or variation version

Starting URL: https://the-internet.herokuapp.com/

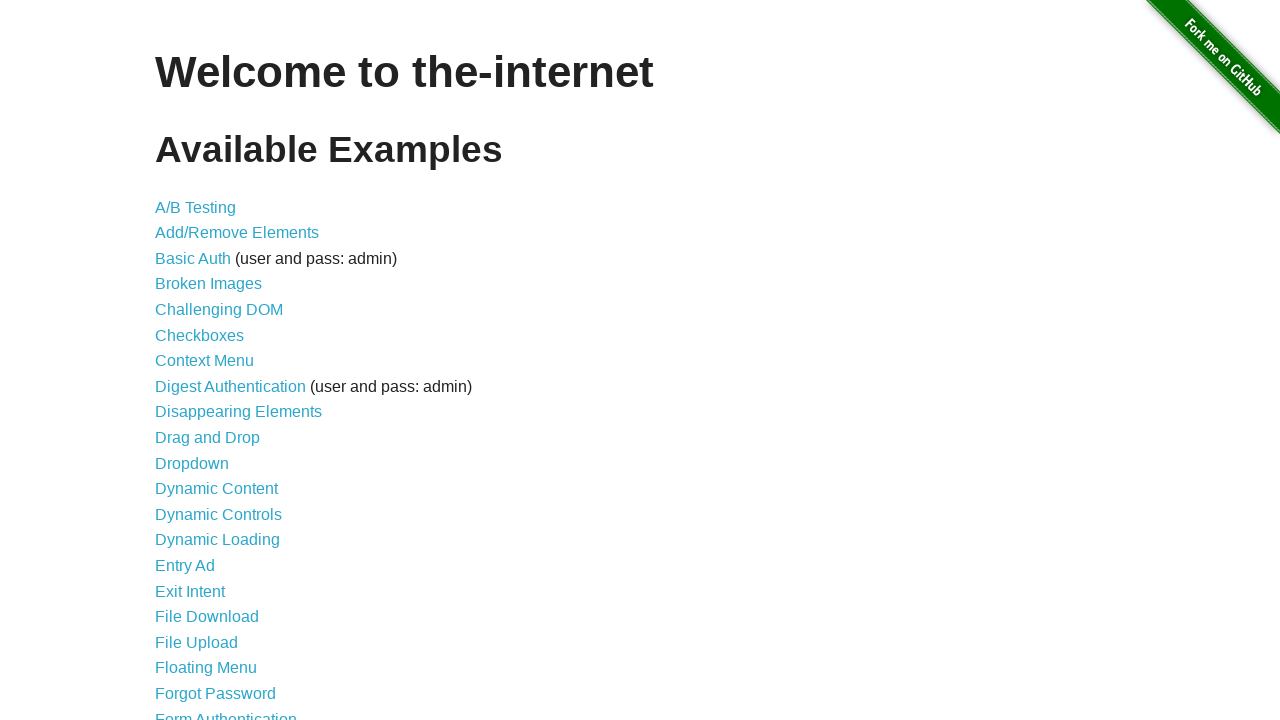

Clicked the A/B Testing link at (196, 207) on xpath=//a[text()='A/B Testing']
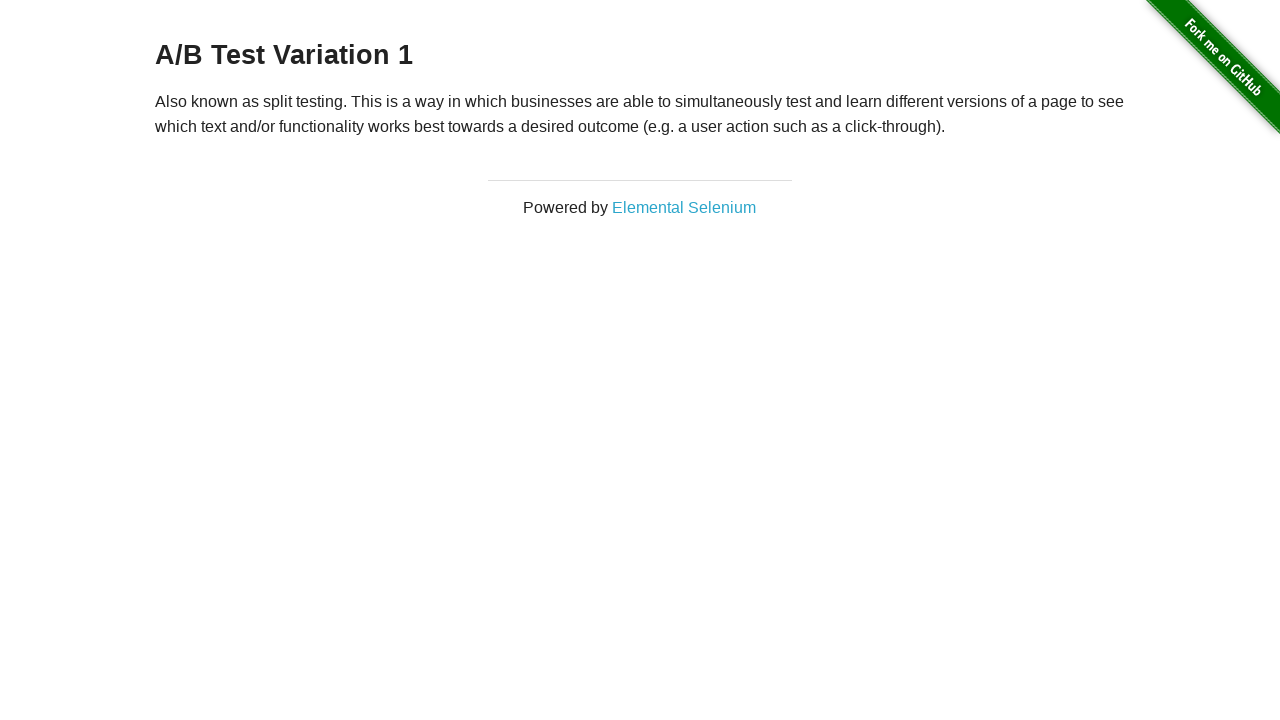

H3 heading loaded and became visible
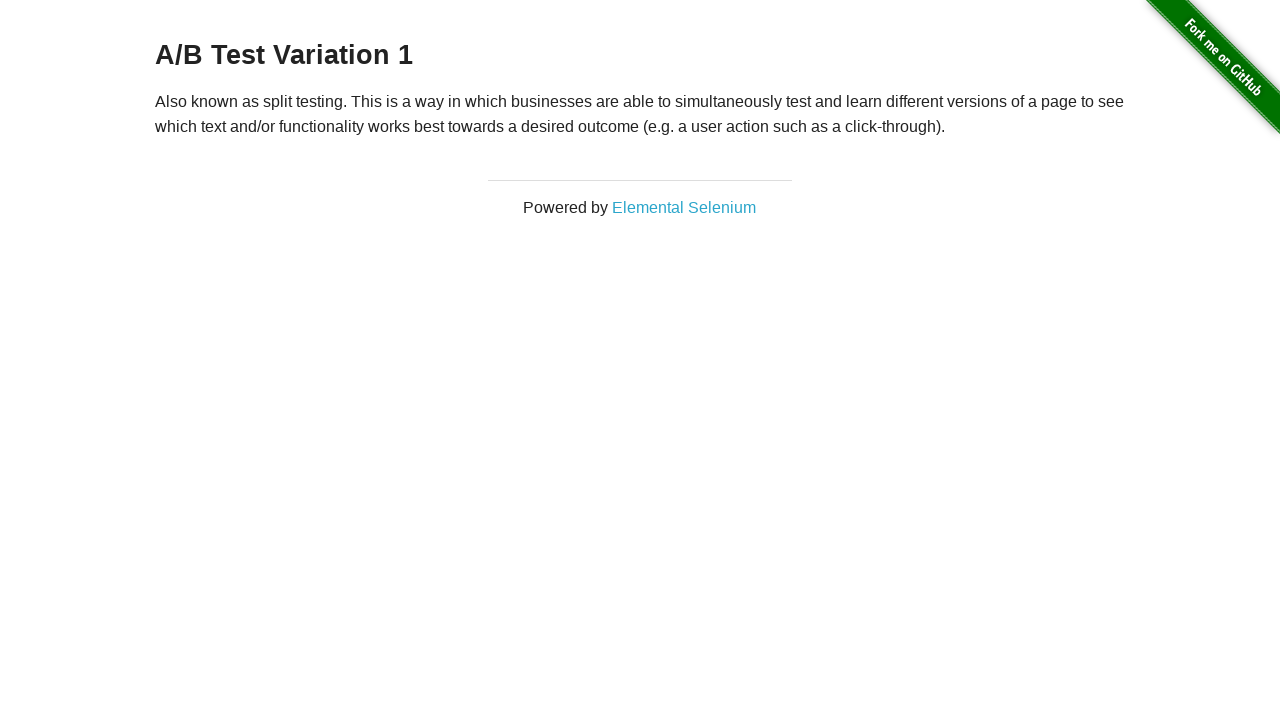

Retrieved heading text: A/B Test Variation 1
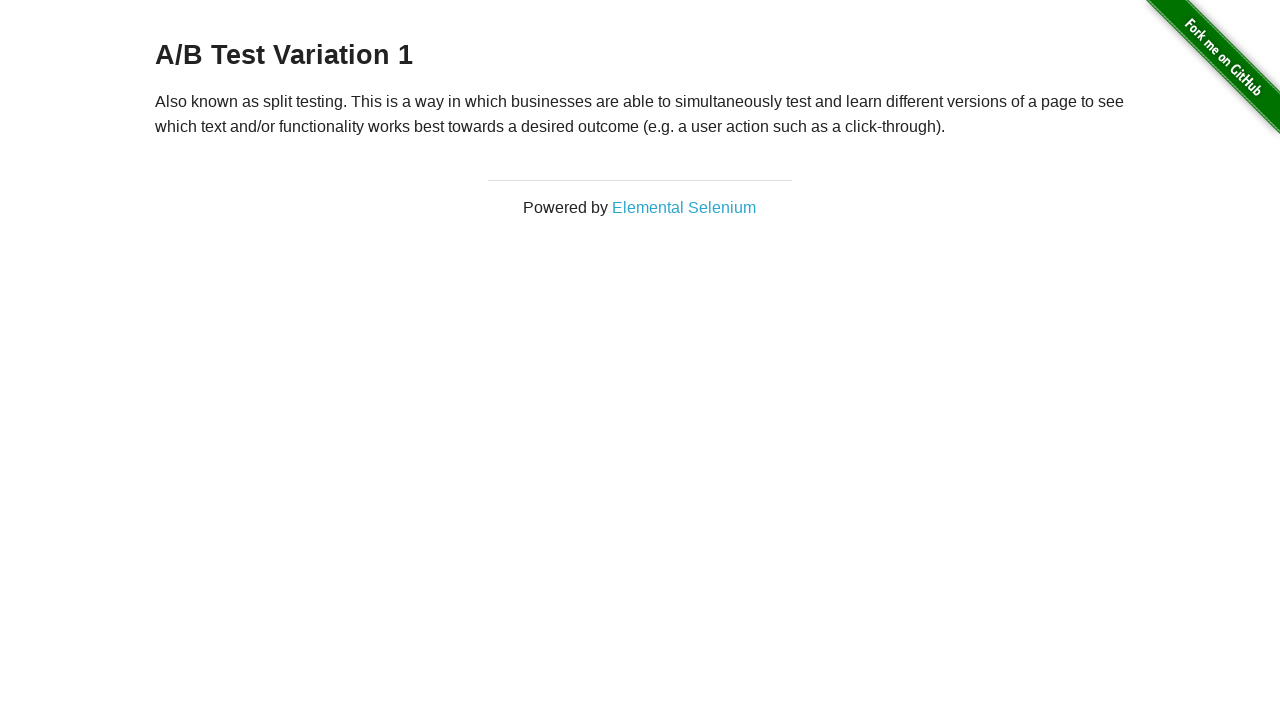

Verified heading contains 'A/B Test' (control or variation version loaded successfully)
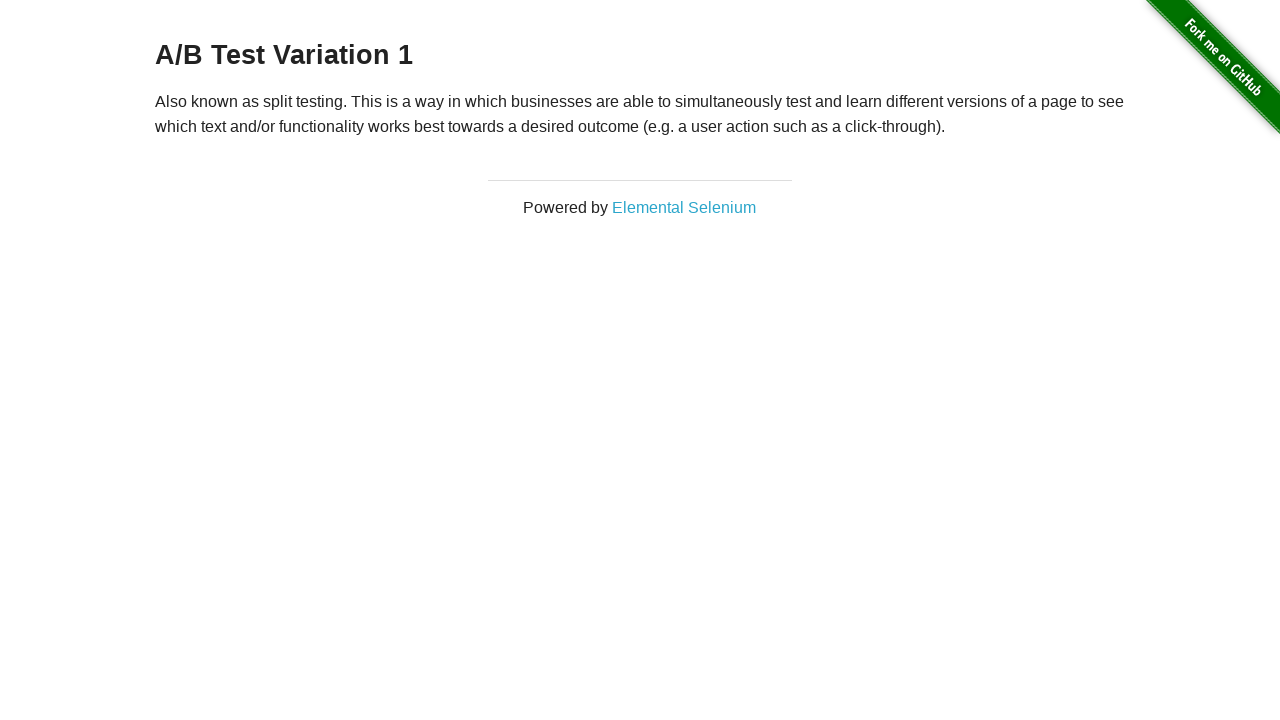

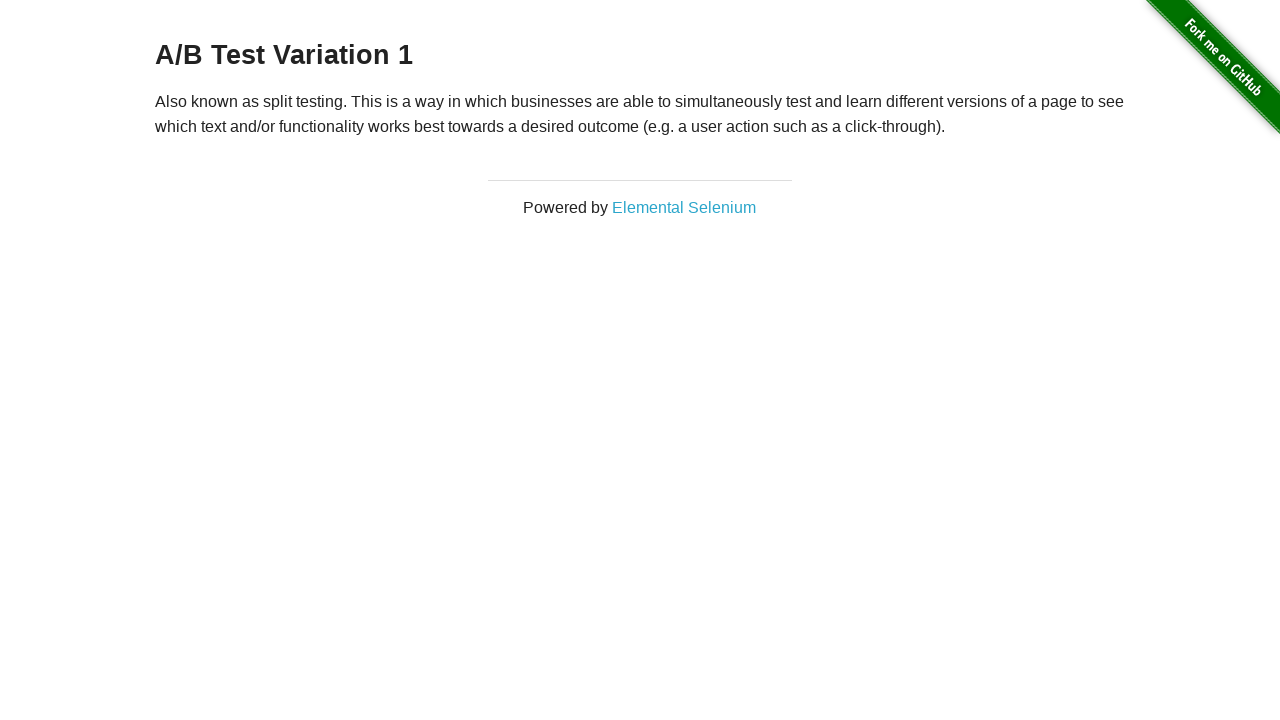